Navigates to the Vilnius Coding website and waits for the page to load

Starting URL: https://www.vilniuscoding.lt/

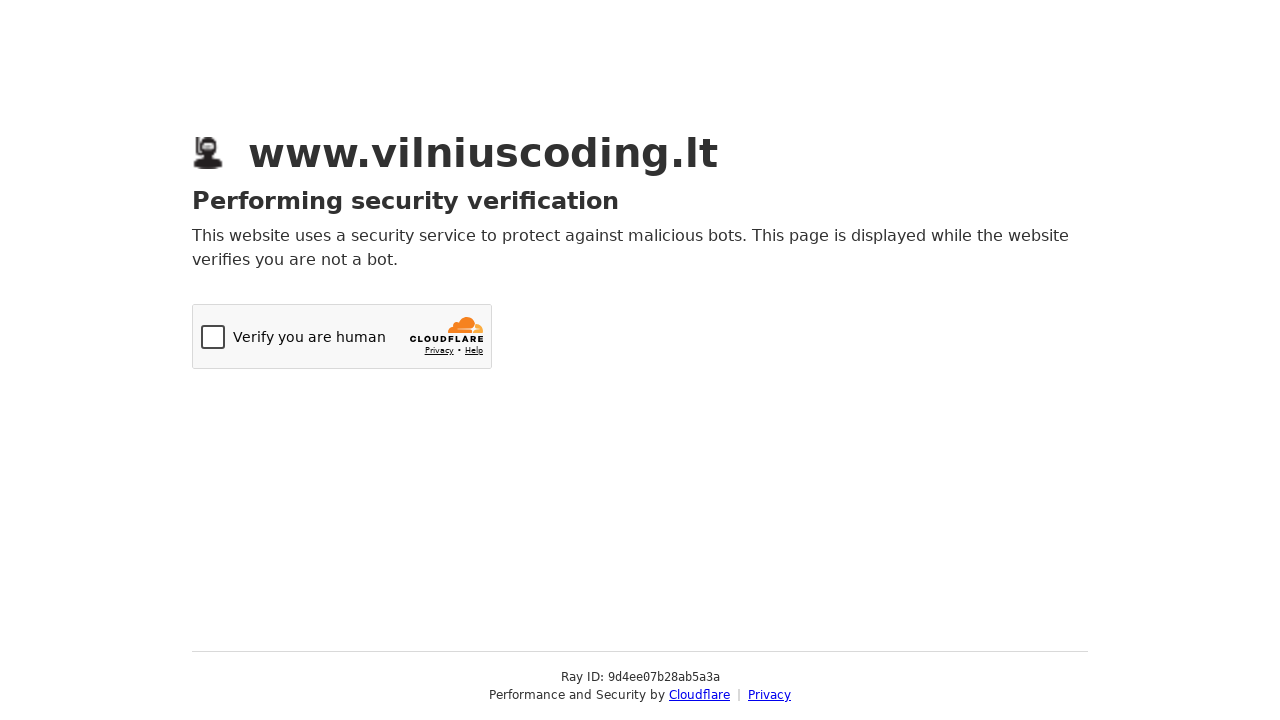

Navigated to Vilnius Coding website
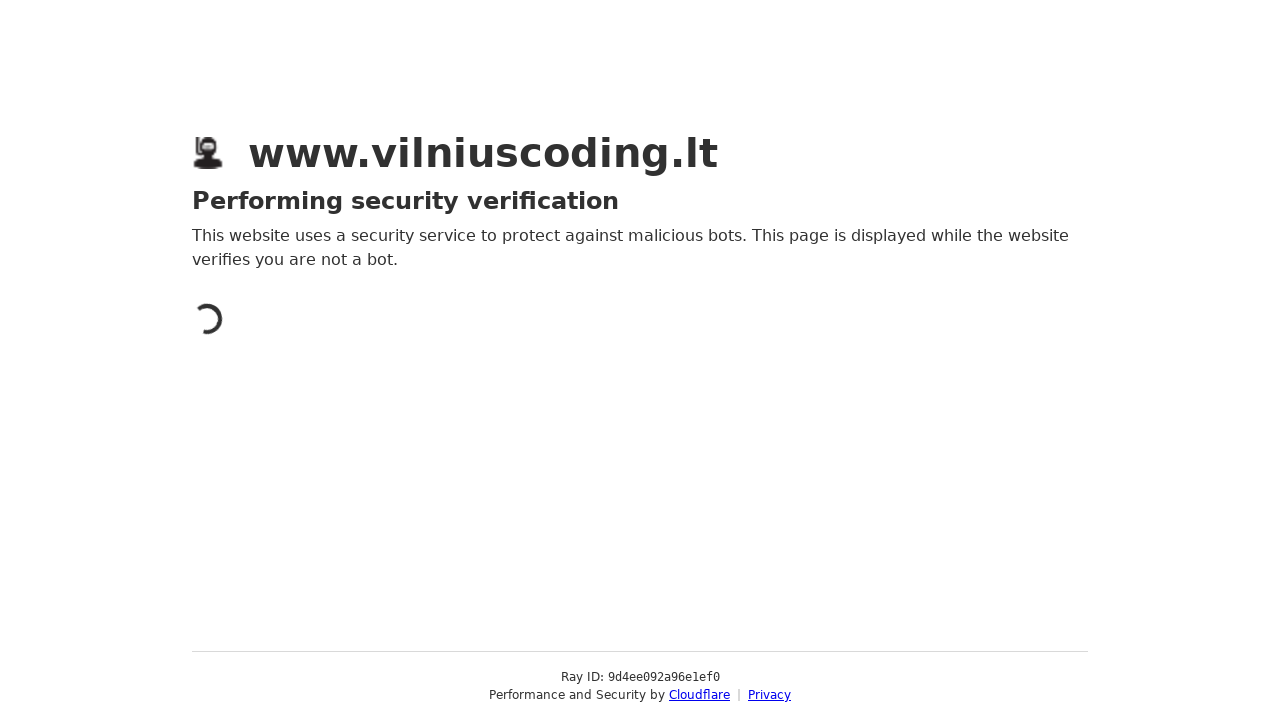

Page fully loaded - network idle state reached
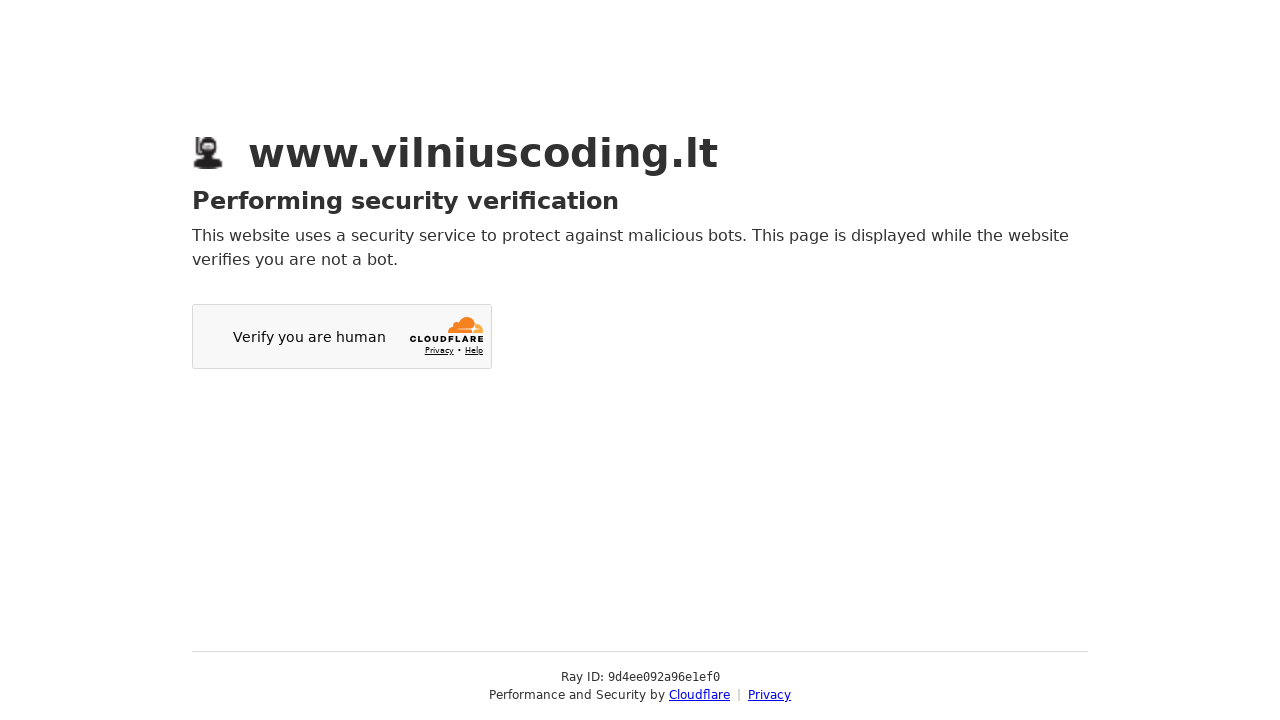

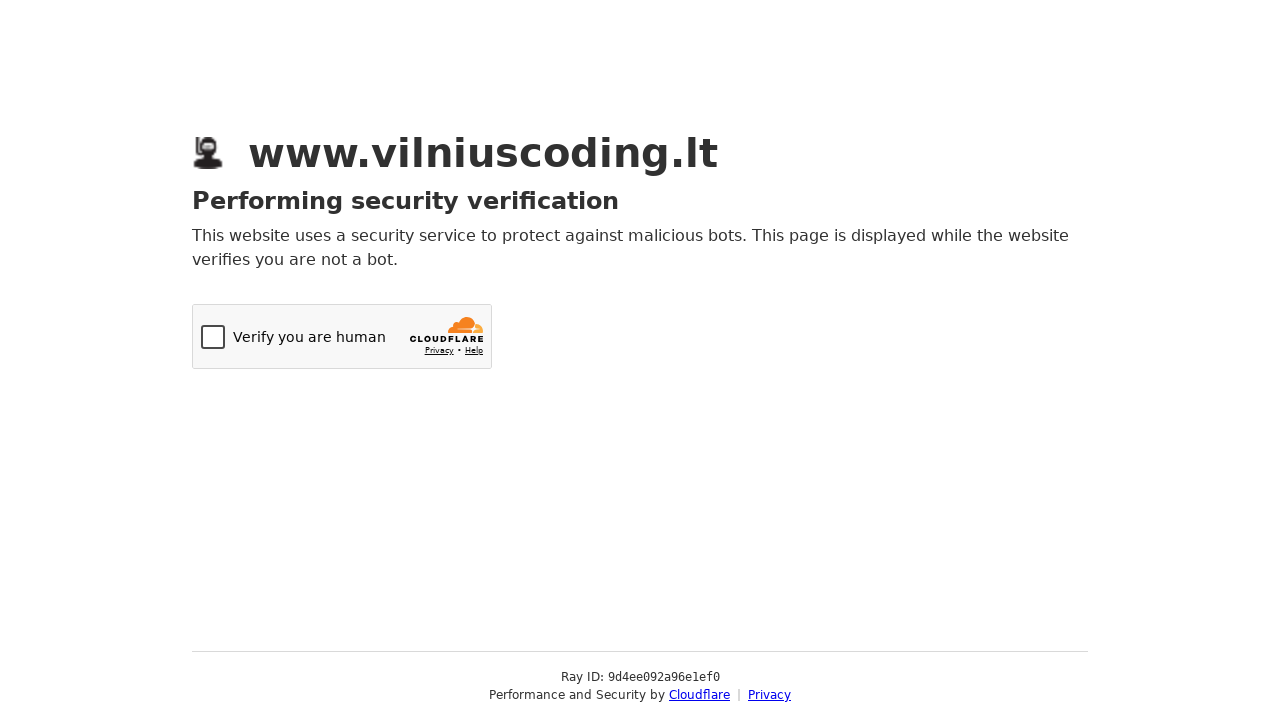